Tests sorting the Due column in ascending order by clicking the column header and verifying the values are sorted correctly using CSS pseudo-class selectors on table 1.

Starting URL: http://the-internet.herokuapp.com/tables

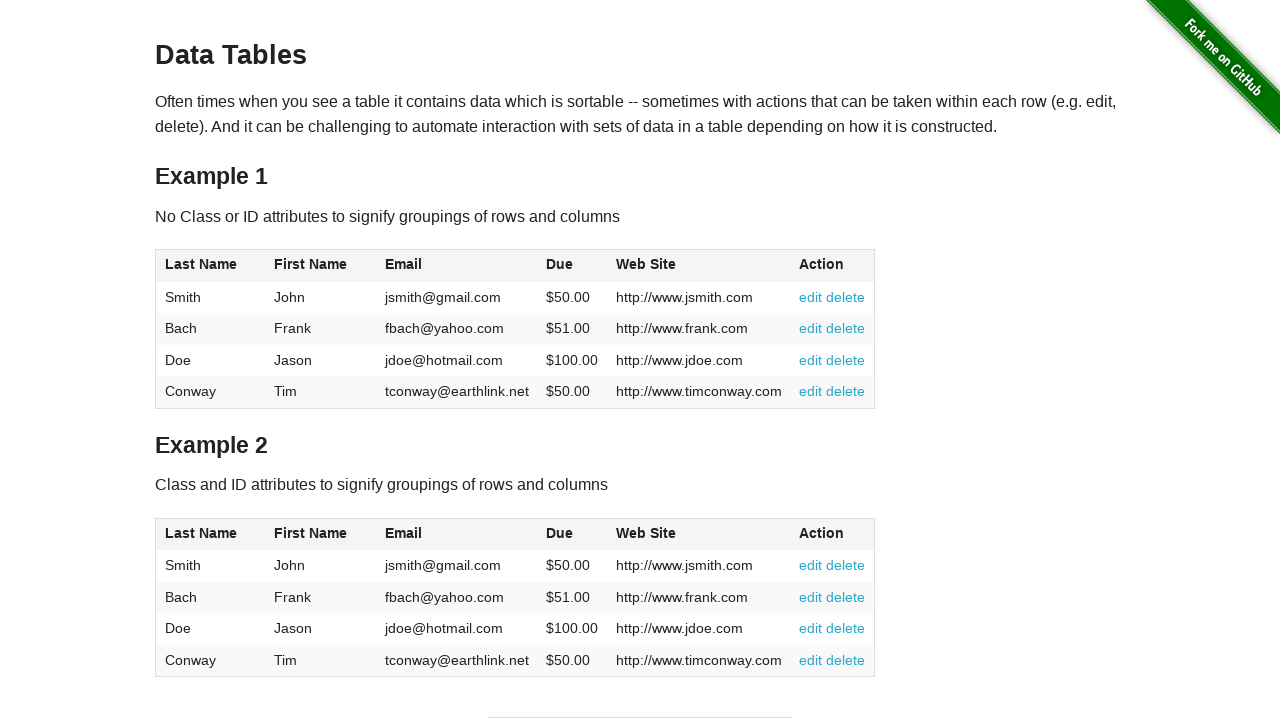

Clicked the Due column header (4th column) to sort ascending at (572, 266) on #table1 thead tr th:nth-child(4)
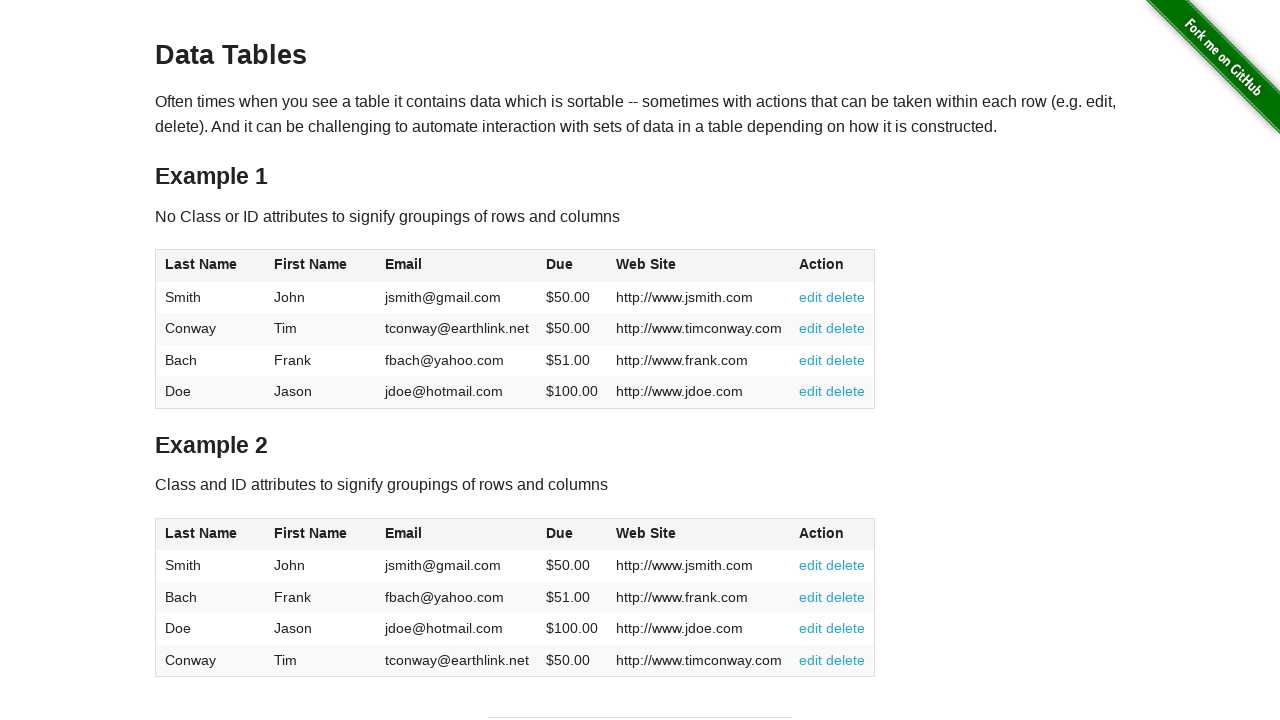

Due column data loaded and ready for verification
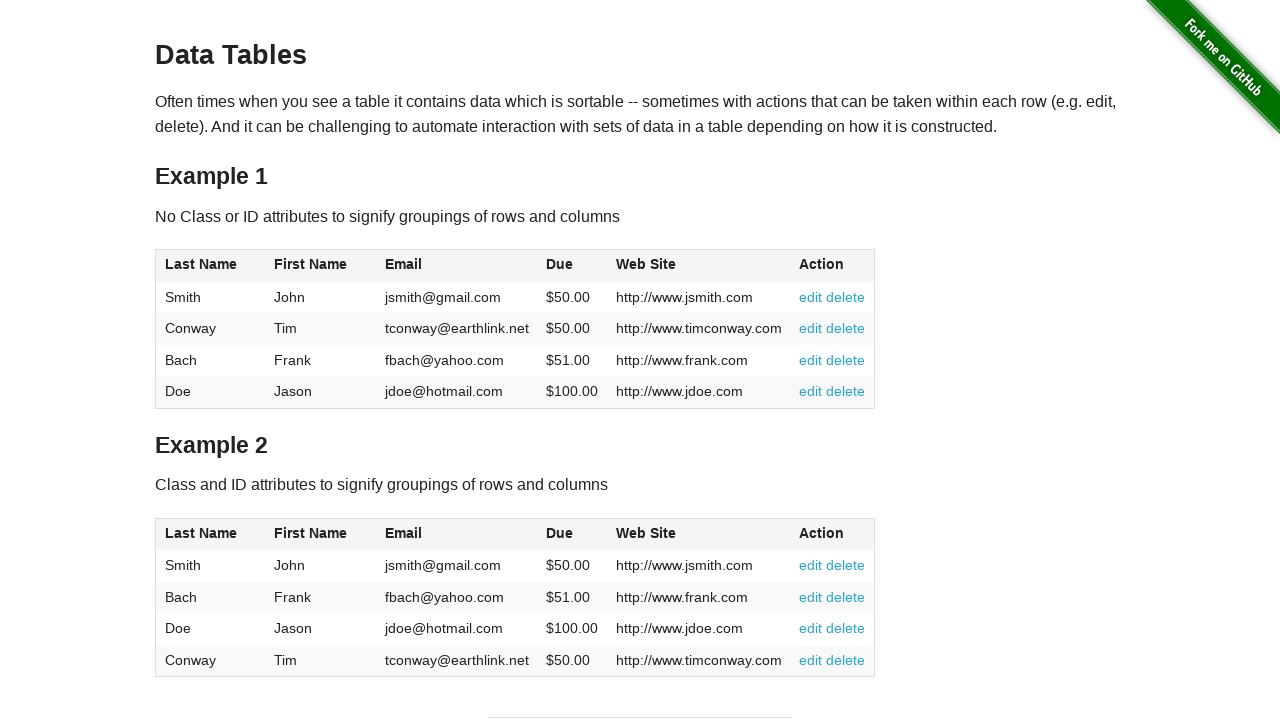

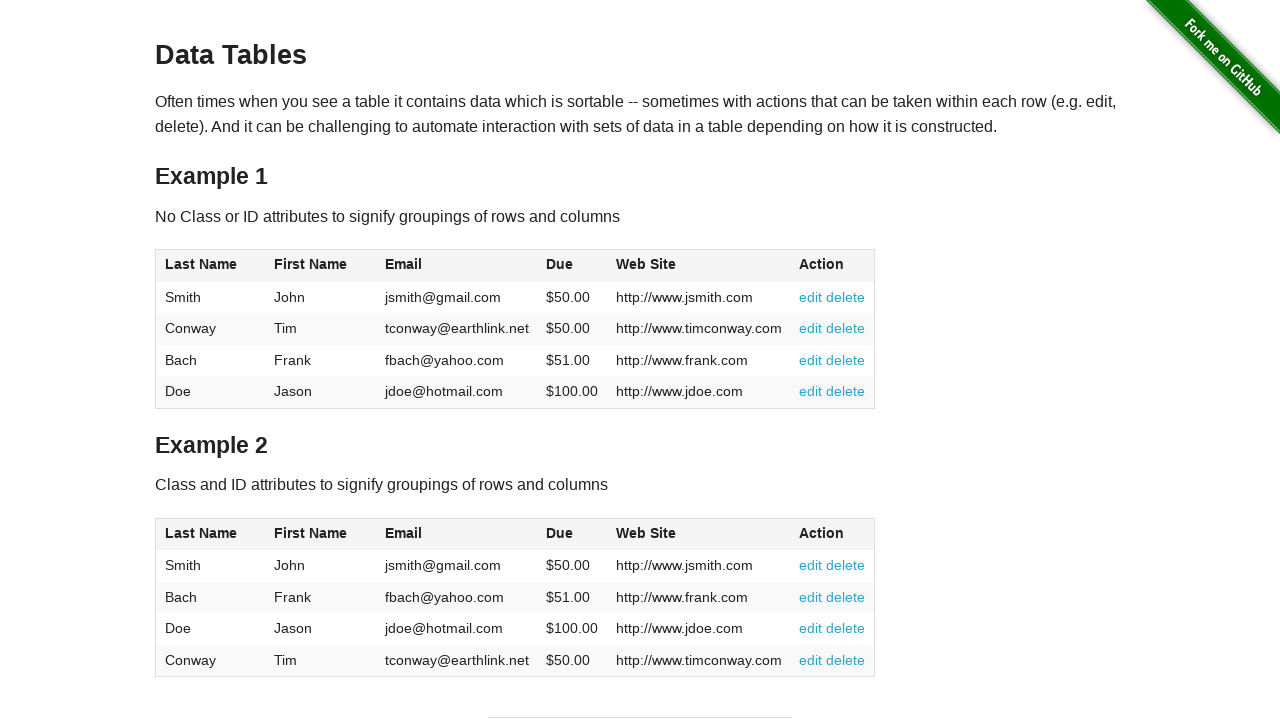